Tests alert popup handling by clicking a button that triggers an alert, then interacting with the alert using accept, dismiss, and sendKeys methods

Starting URL: http://www.globalsqa.com/samplepagetest/

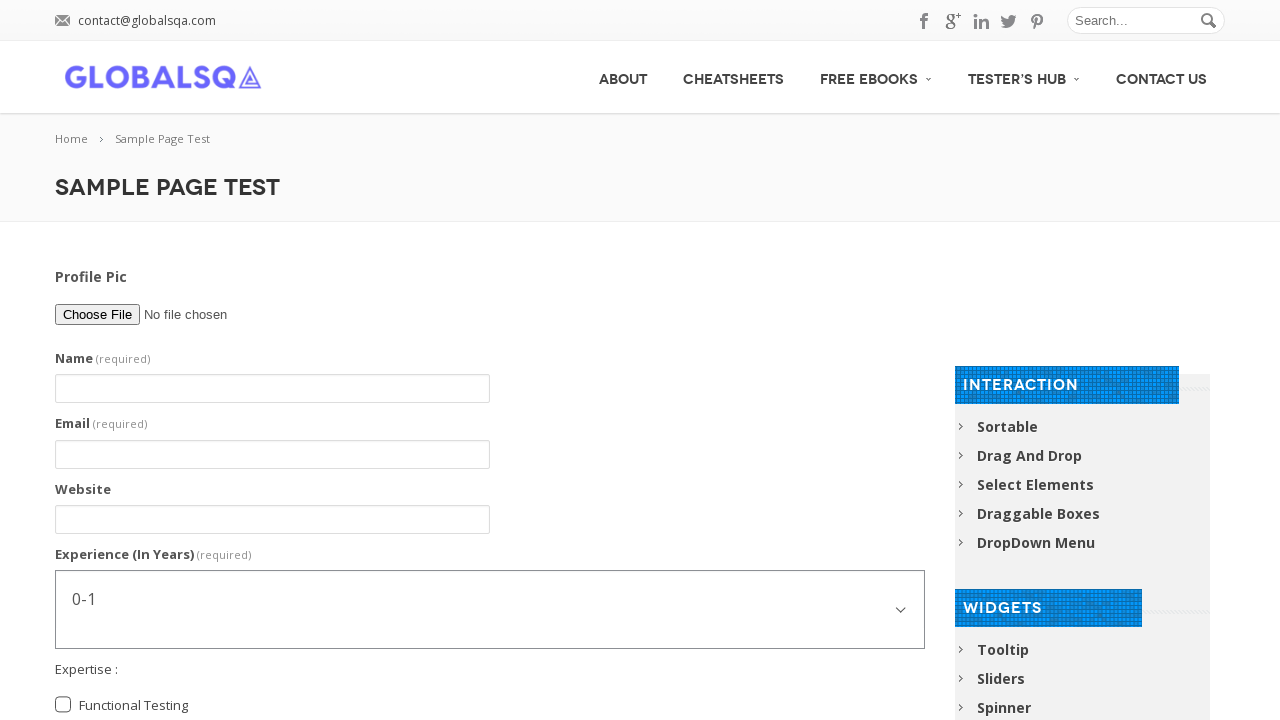

Clicked button to trigger alert popup at (490, 376) on button[onclick='myFunction()']
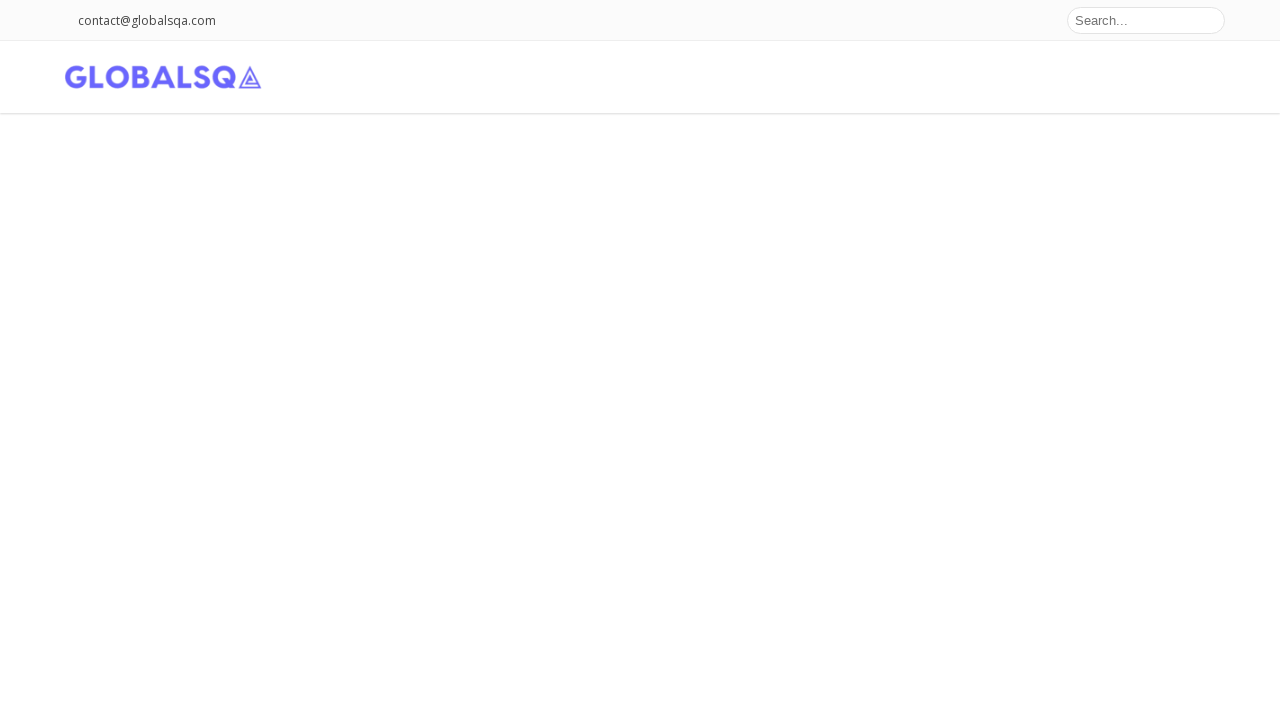

Registered dialog handler to accept alerts
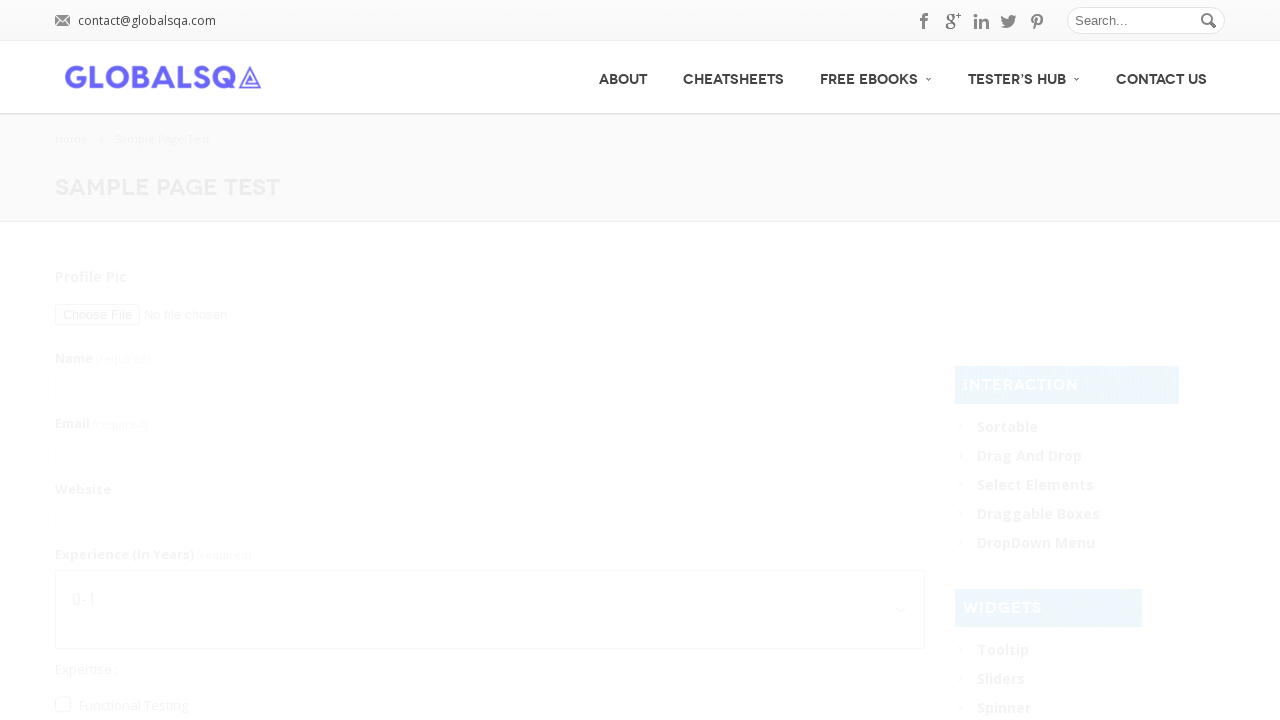

Clicked button again and alert was accepted at (490, 376) on button[onclick='myFunction()']
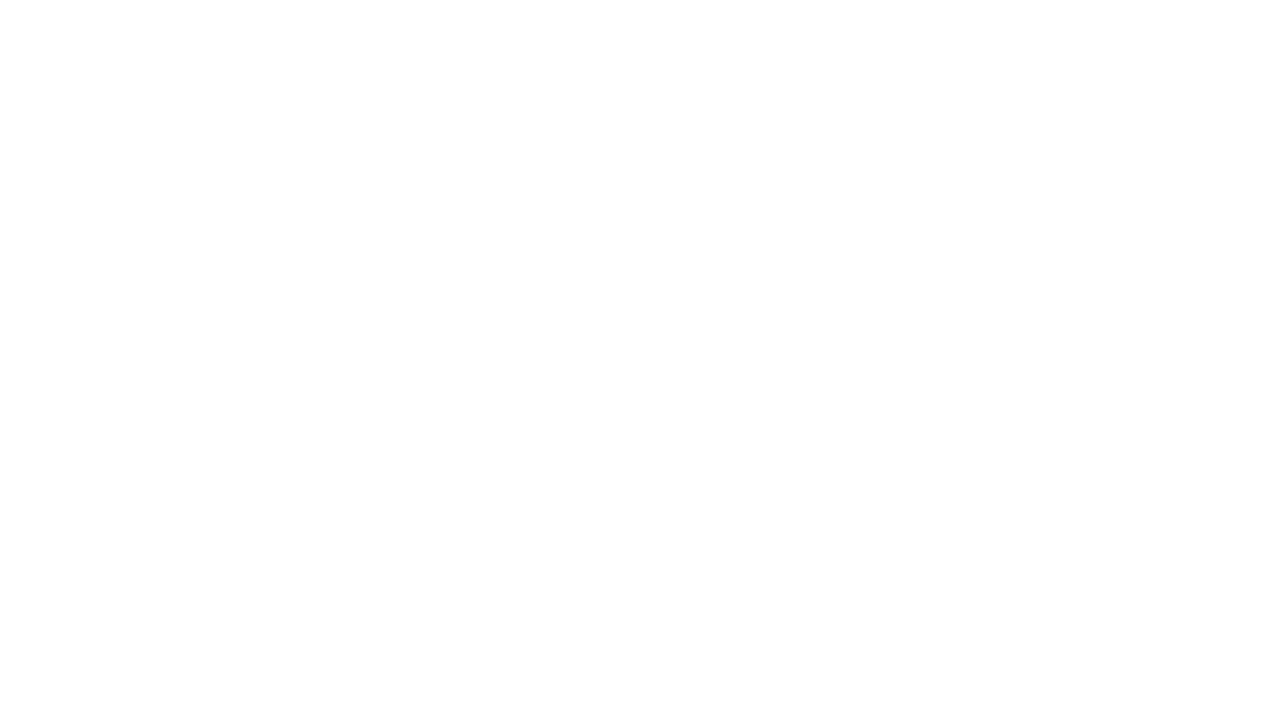

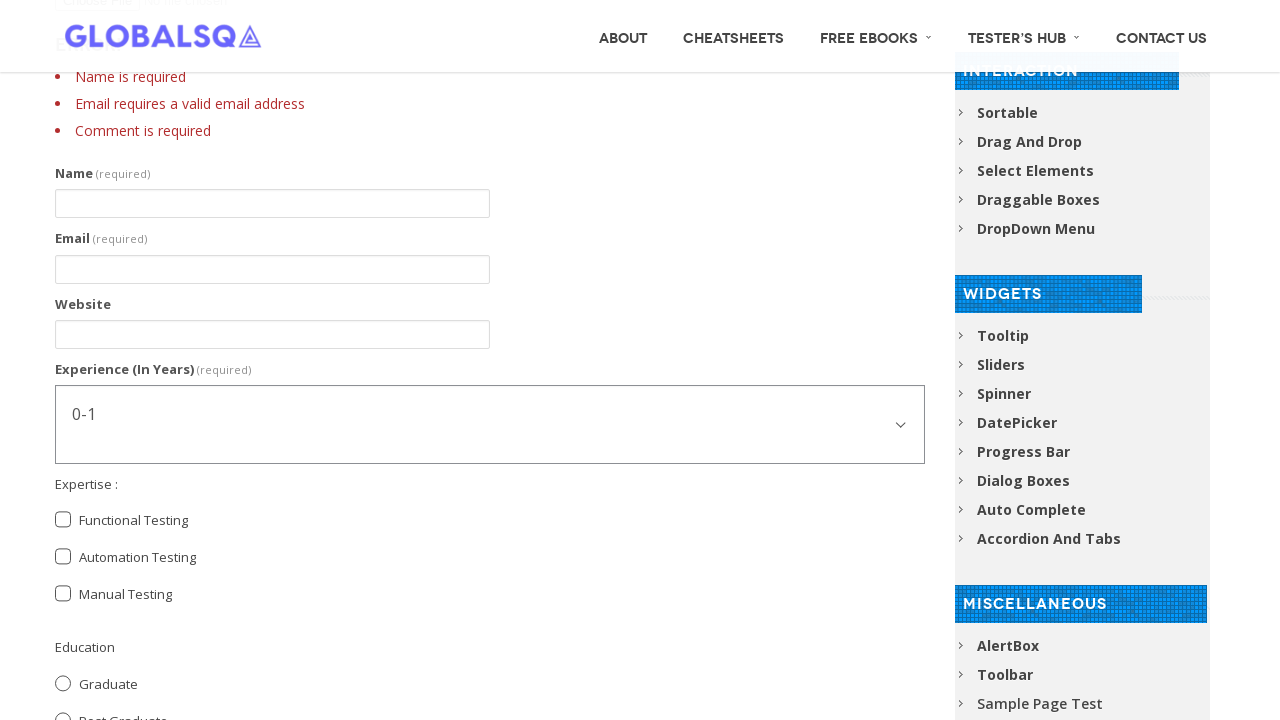